Tests that the API Protocols link is displayed on the API documentation page

Starting URL: https://webdriver.io

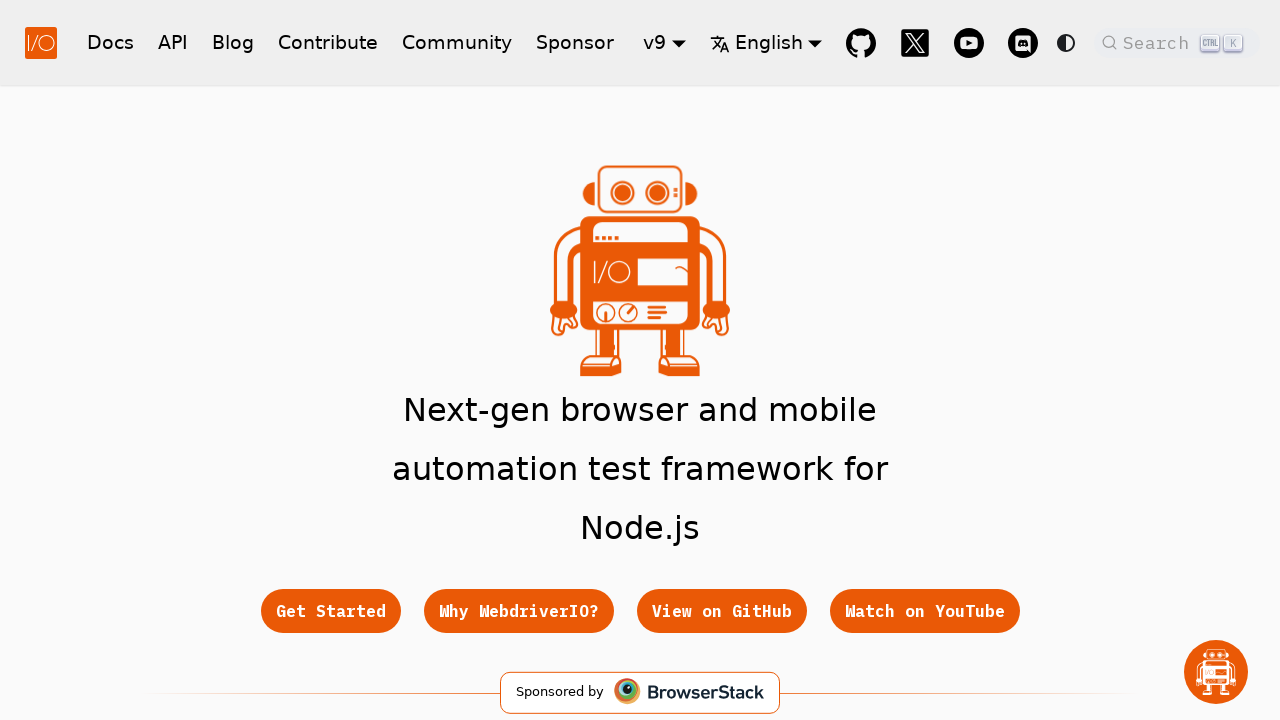

Clicked header API button to navigate to API documentation at (173, 42) on xpath=//nav/div/div/a[@href='/docs/api']
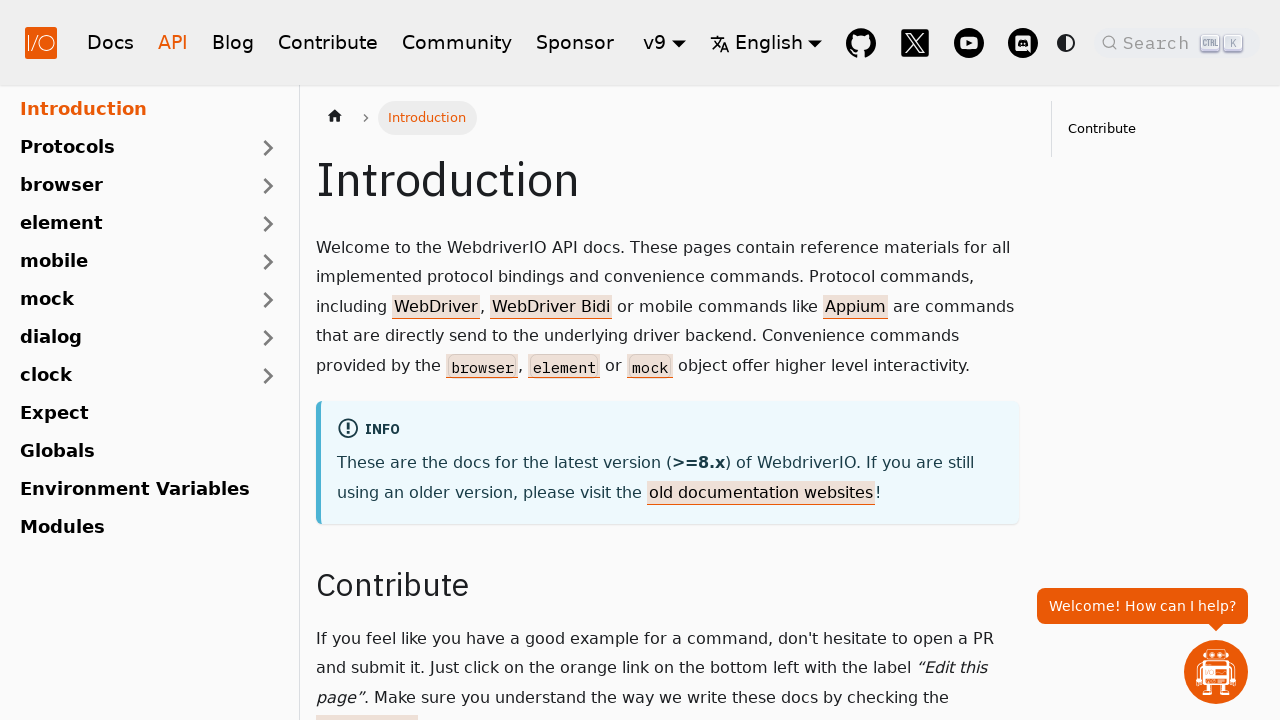

Located footer API link element
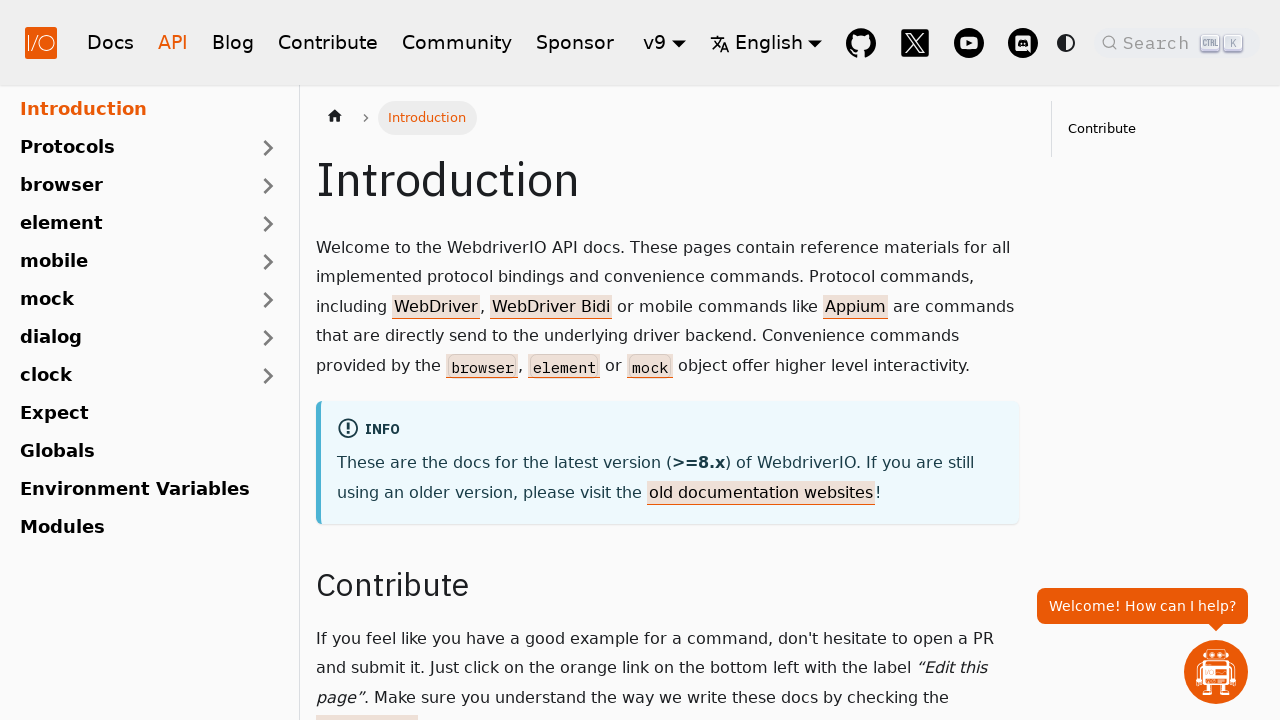

Scrolled footer API link into view to ensure page is fully loaded
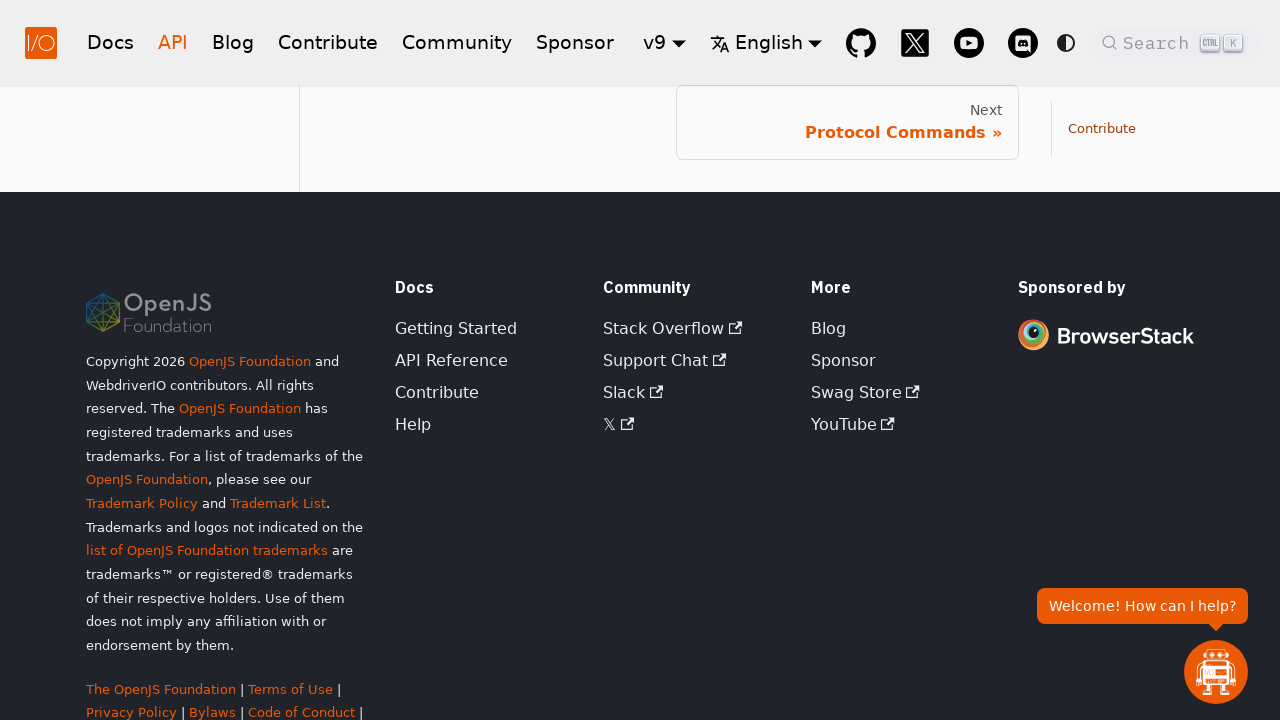

API Protocols link is displayed and visible on the API documentation page
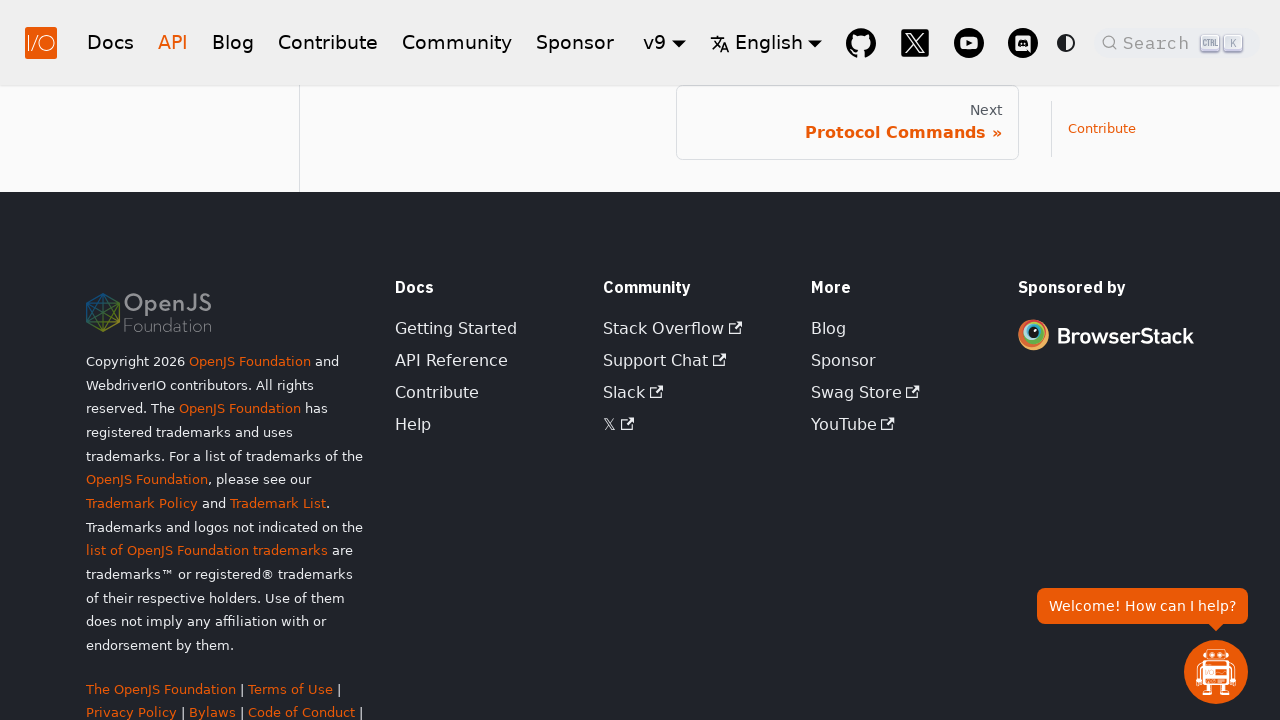

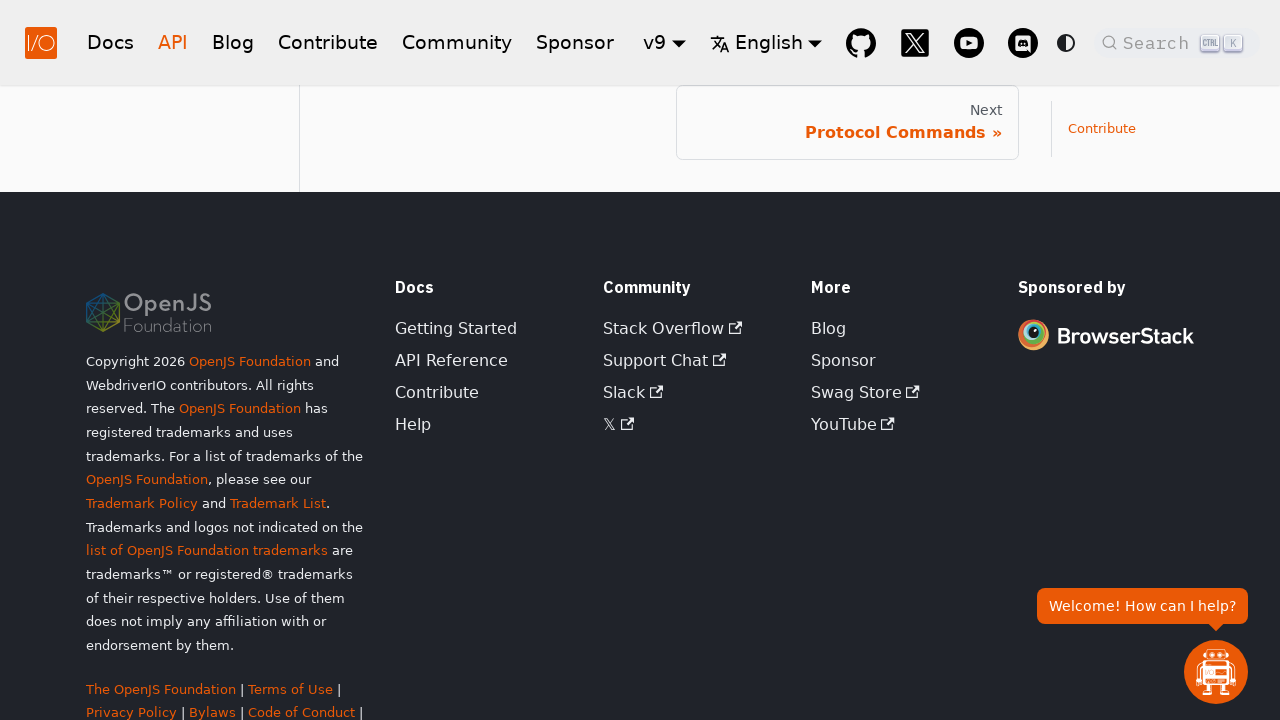